Navigates to DemoQA homepage and locates the Forms element to verify it exists and can be found on the page.

Starting URL: https://demoqa.com/

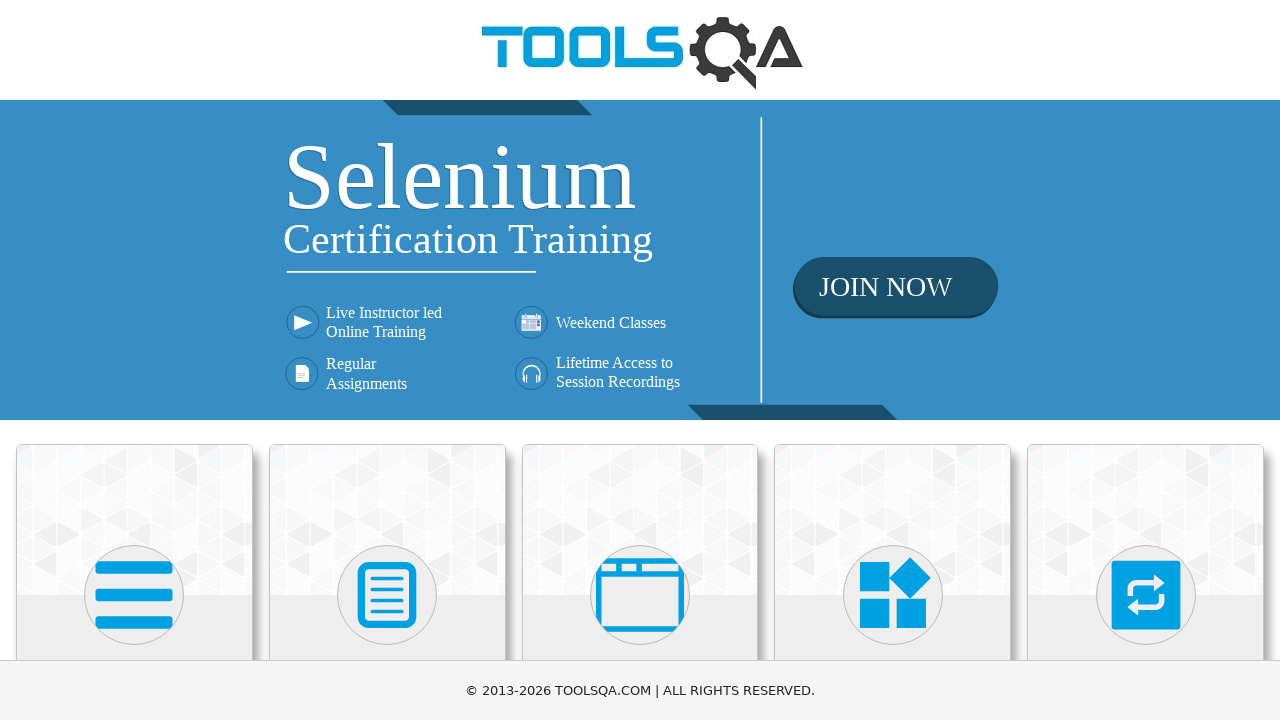

Navigated to DemoQA homepage
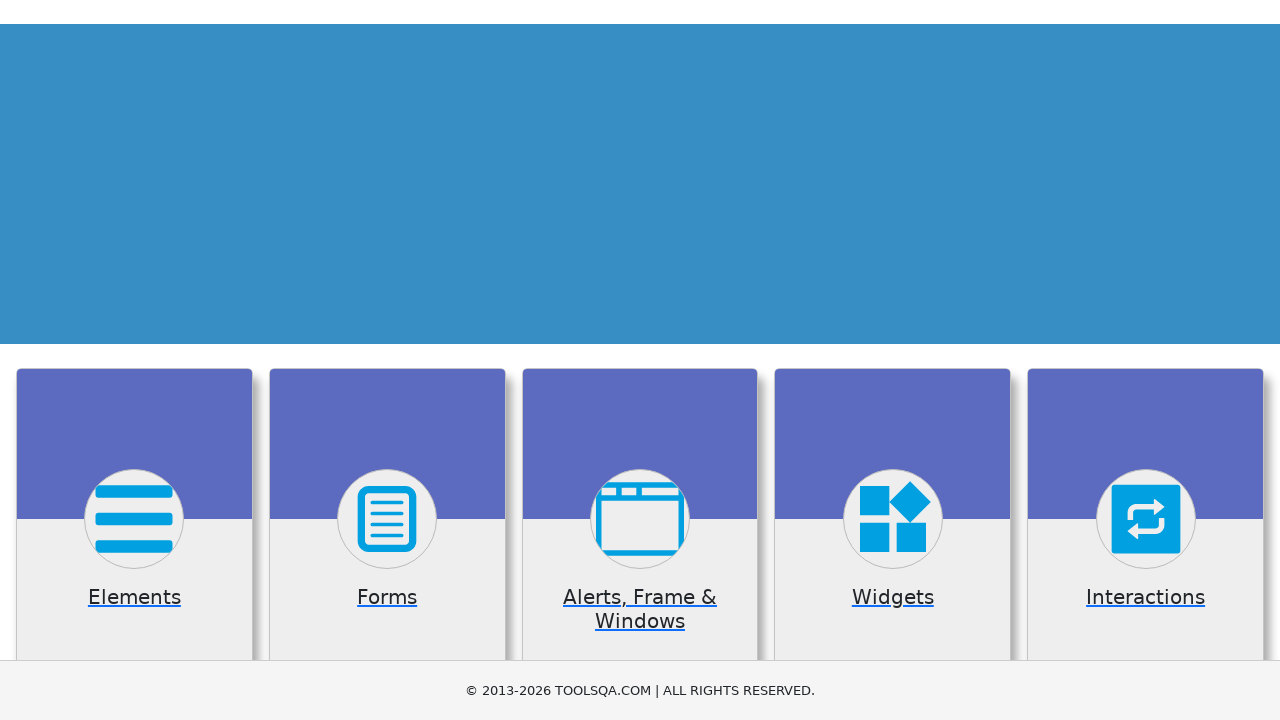

Located Forms element on the page
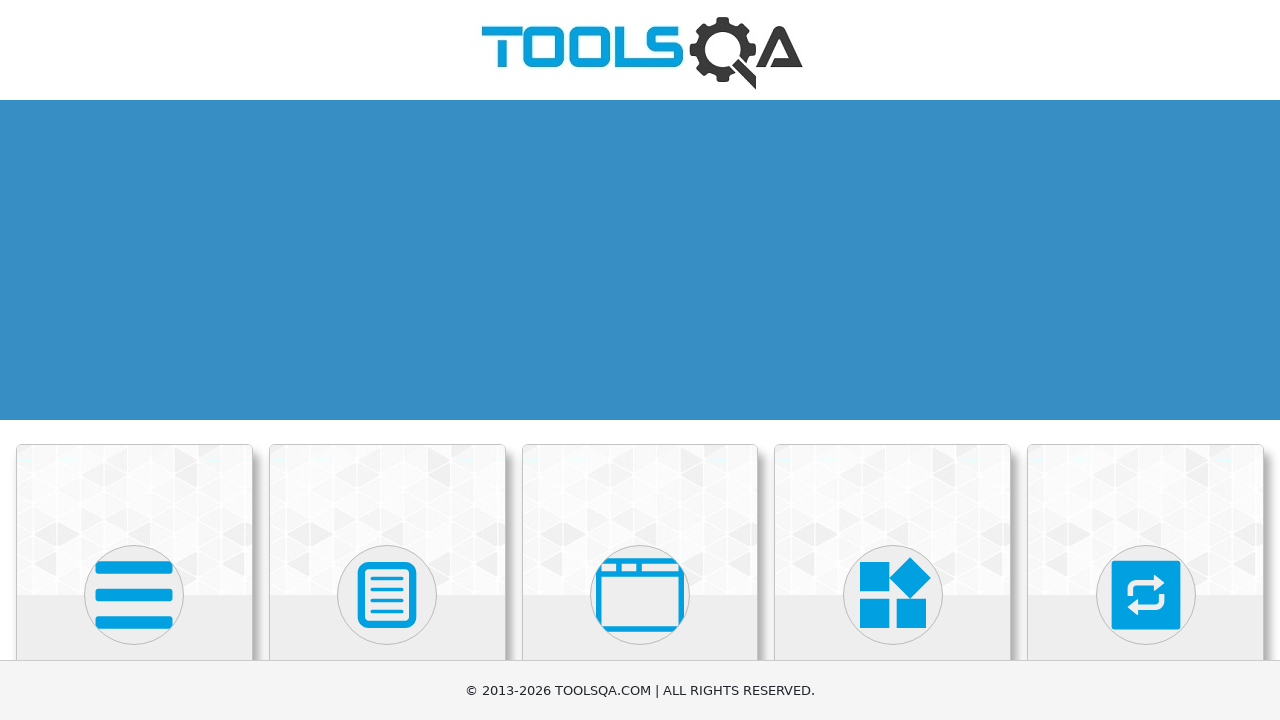

Forms element is now visible
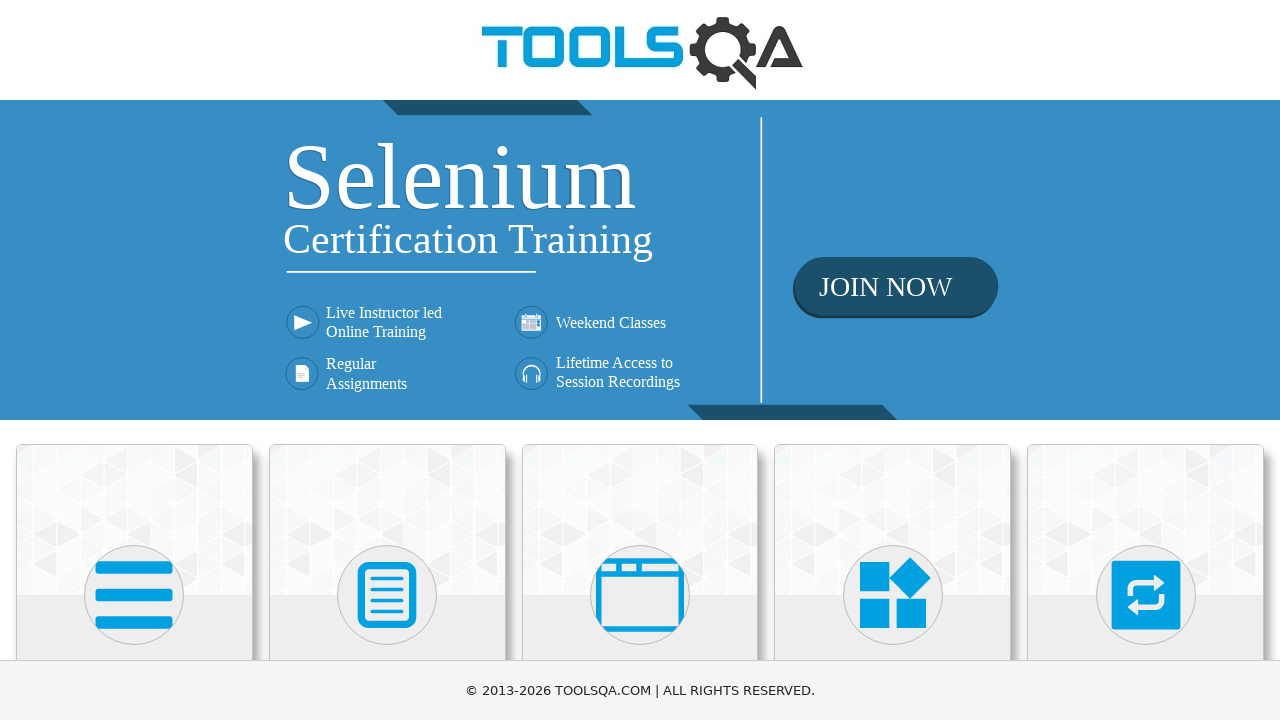

Retrieved tag name: h5
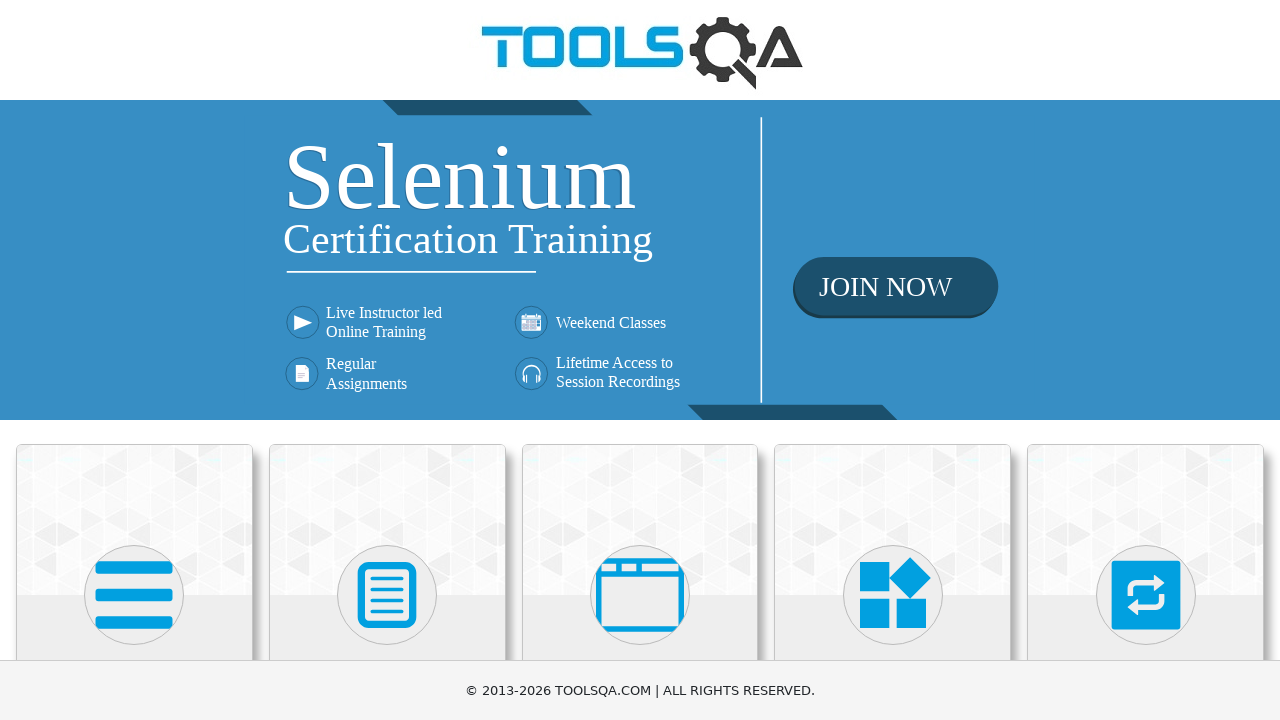

Verified Forms element tag name is 'h5'
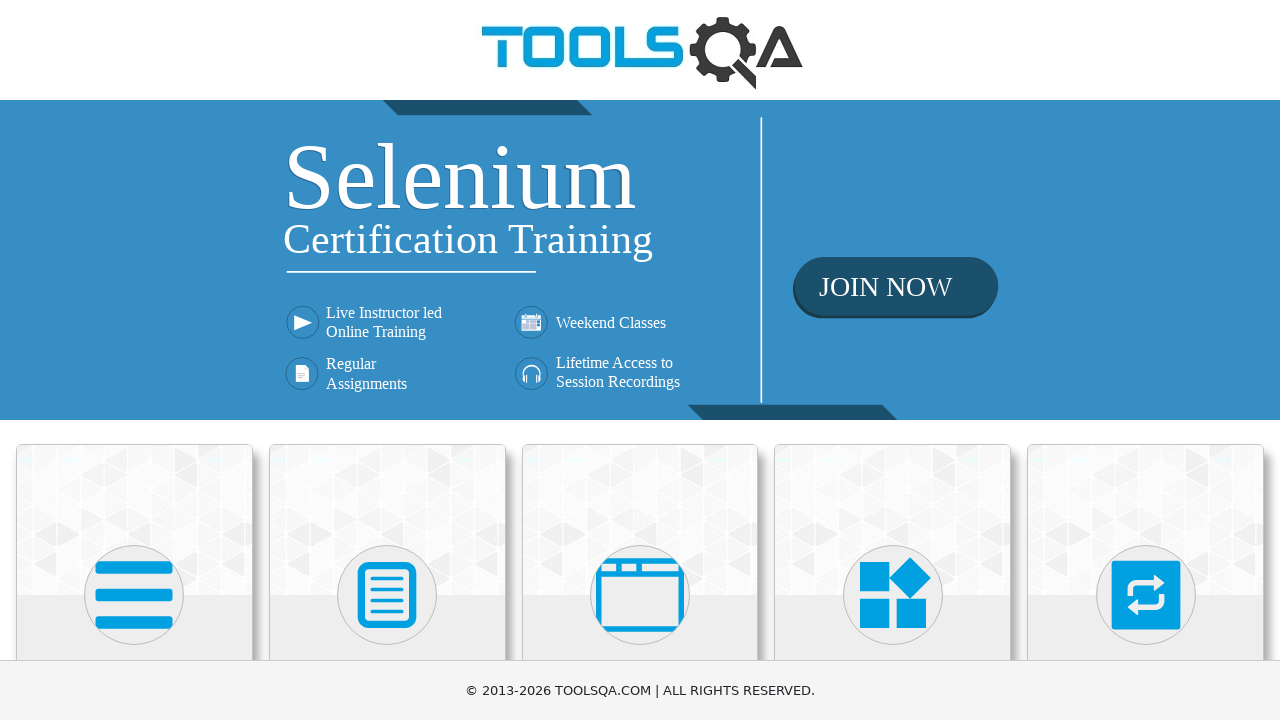

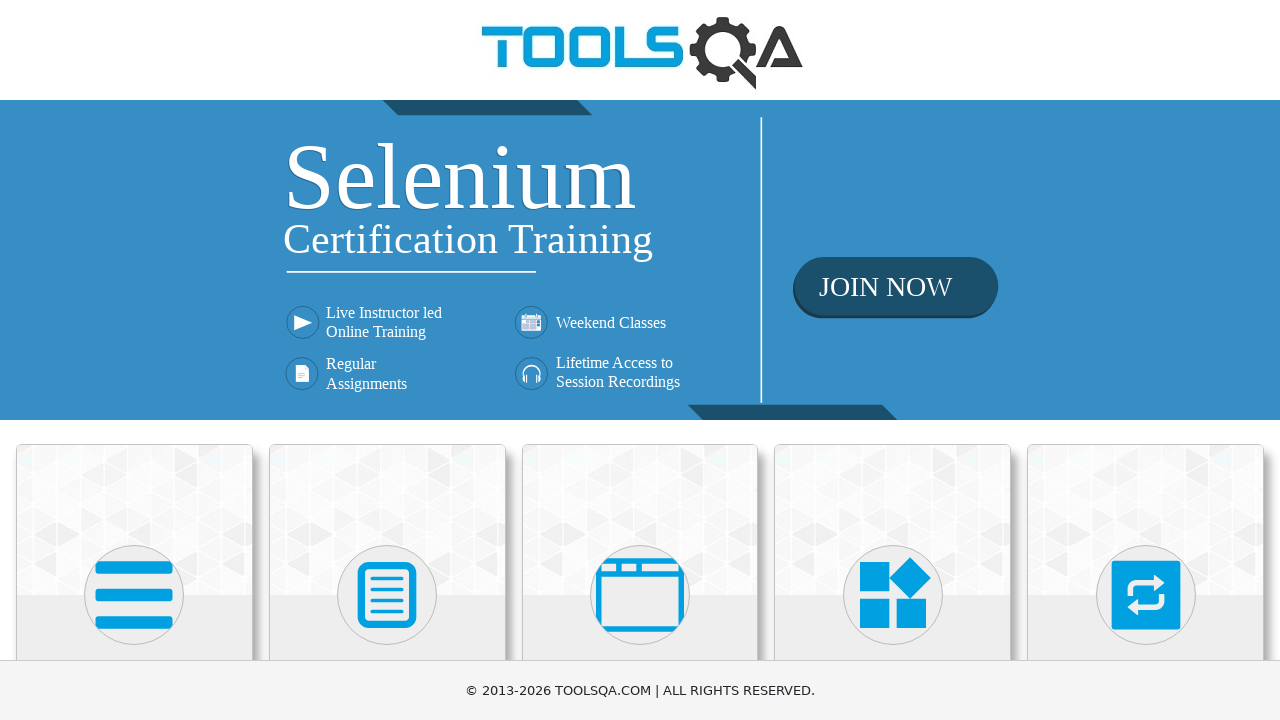